Tests modal confirmation dialog by clicking "Show Confirm" button, selecting "No" option, and verifying the status displays "CANCEL"

Starting URL: https://test-with-me-app.vercel.app/learning/web-elements/components/modal

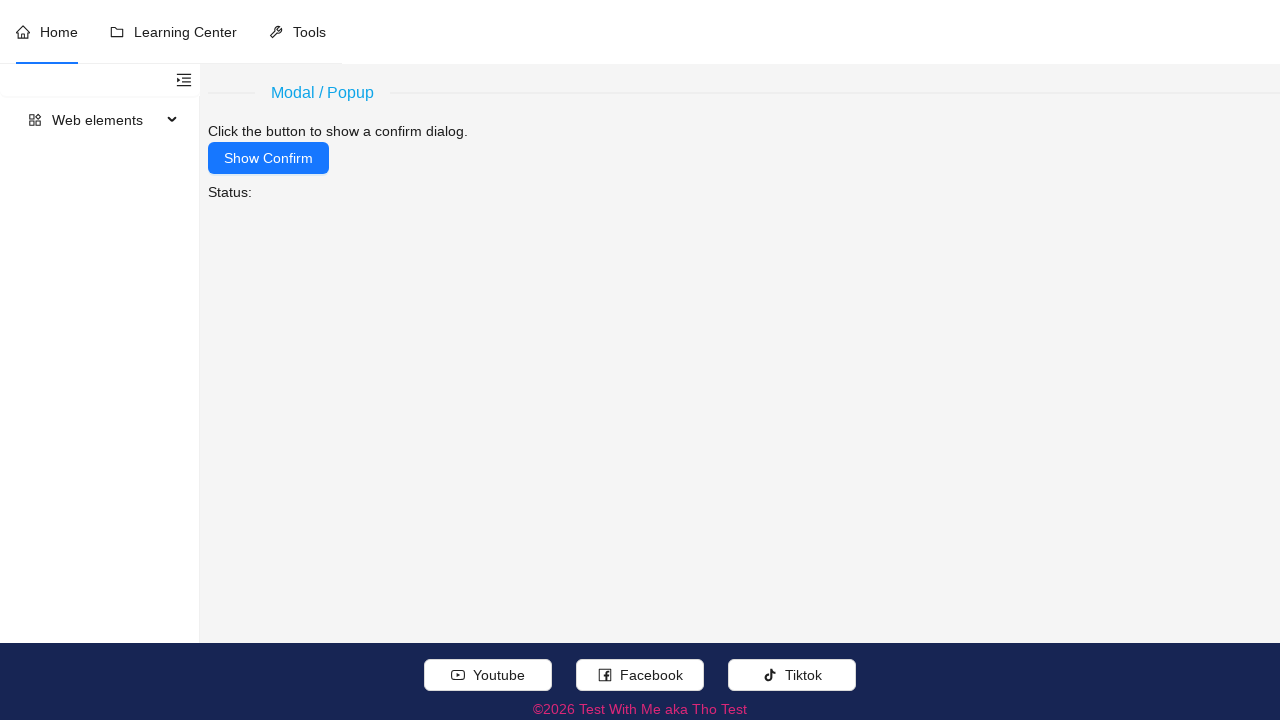

Verified page title contains 'Test With Me aka Tho Test'
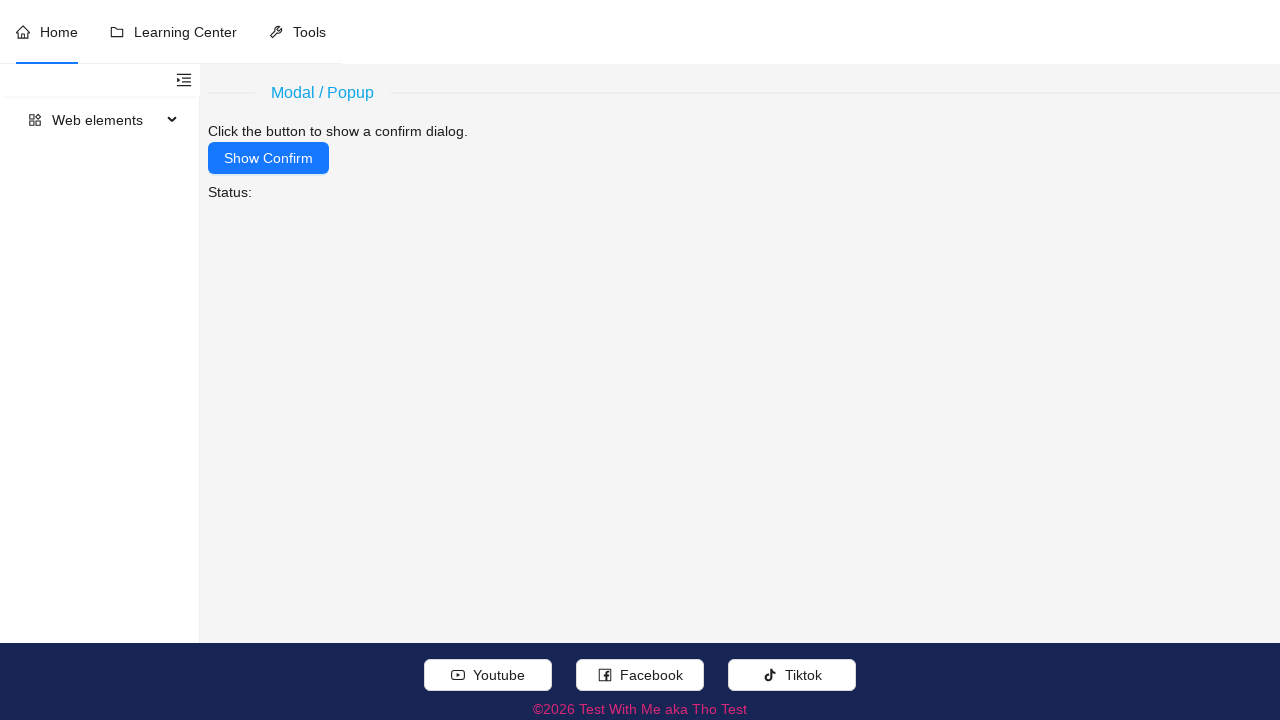

Clicked 'Show Confirm' button to open modal at (268, 158) on xpath=//button[.//text()[normalize-space()='Show Confirm']]
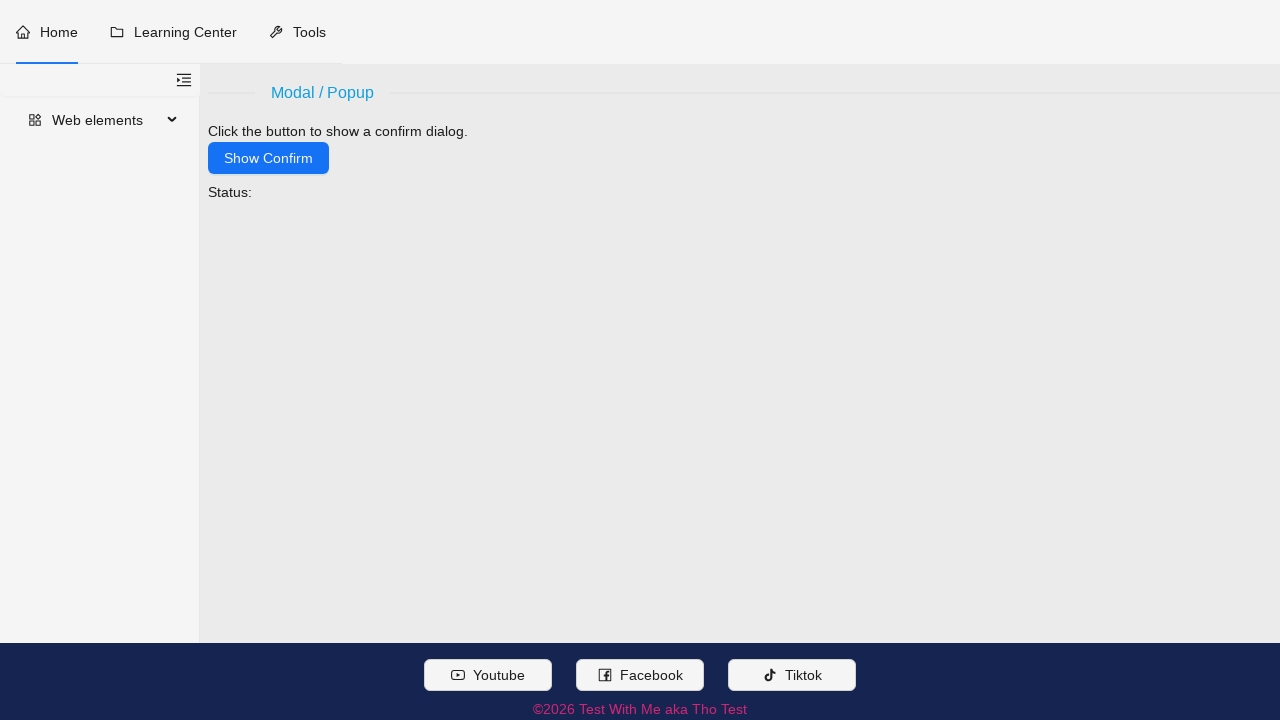

Clicked 'No' button in modal dialog at (736, 202) on xpath=//button[.//text()[normalize-space()='No']]
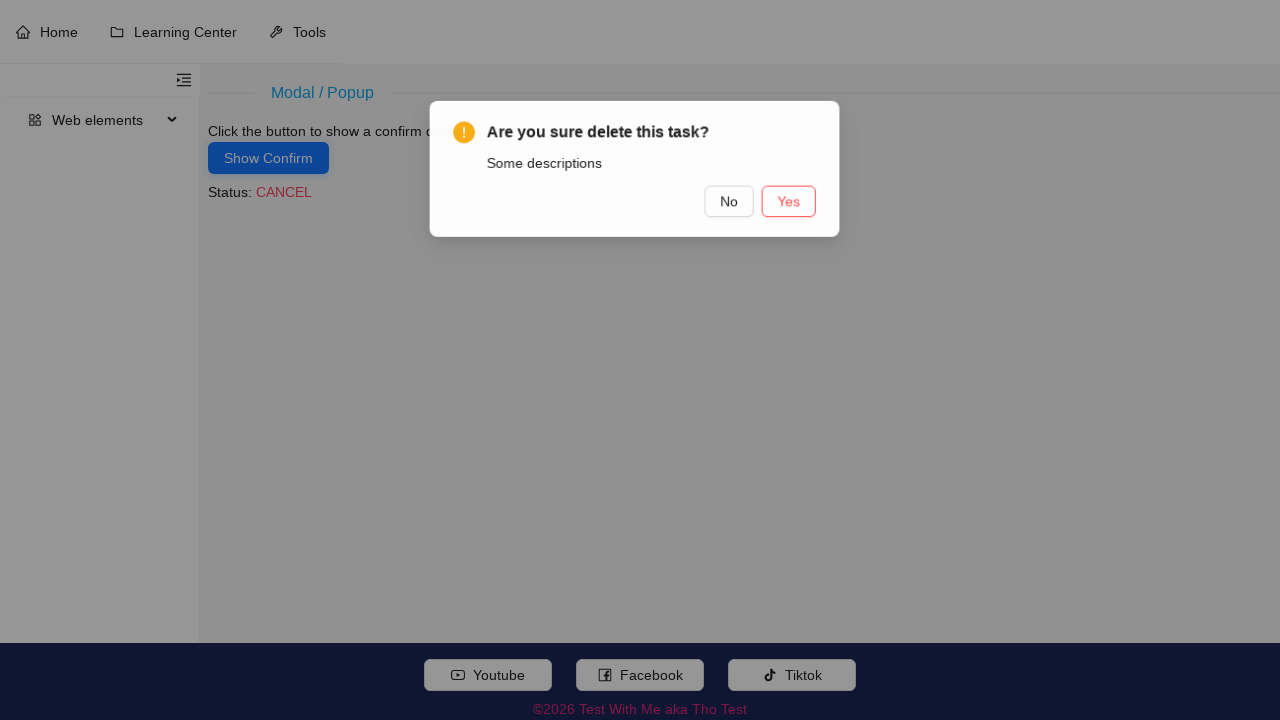

Located status element with 'Status: ' text
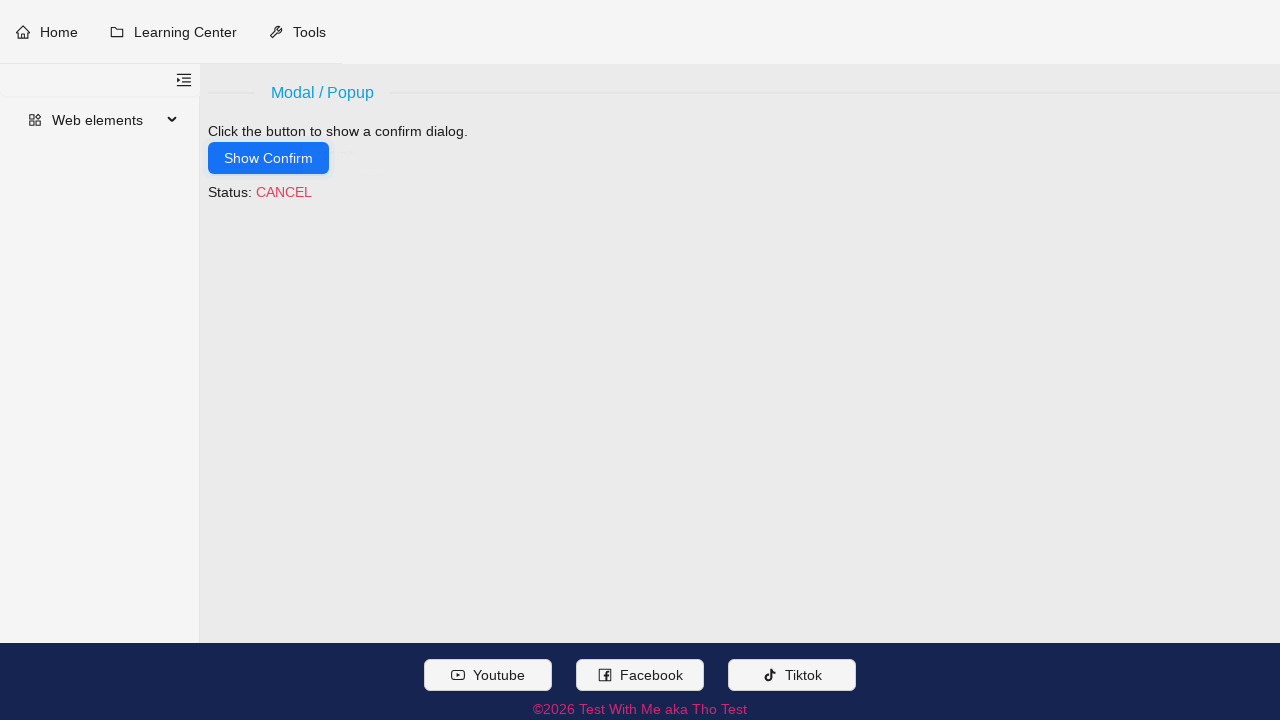

Waited for status element to appear
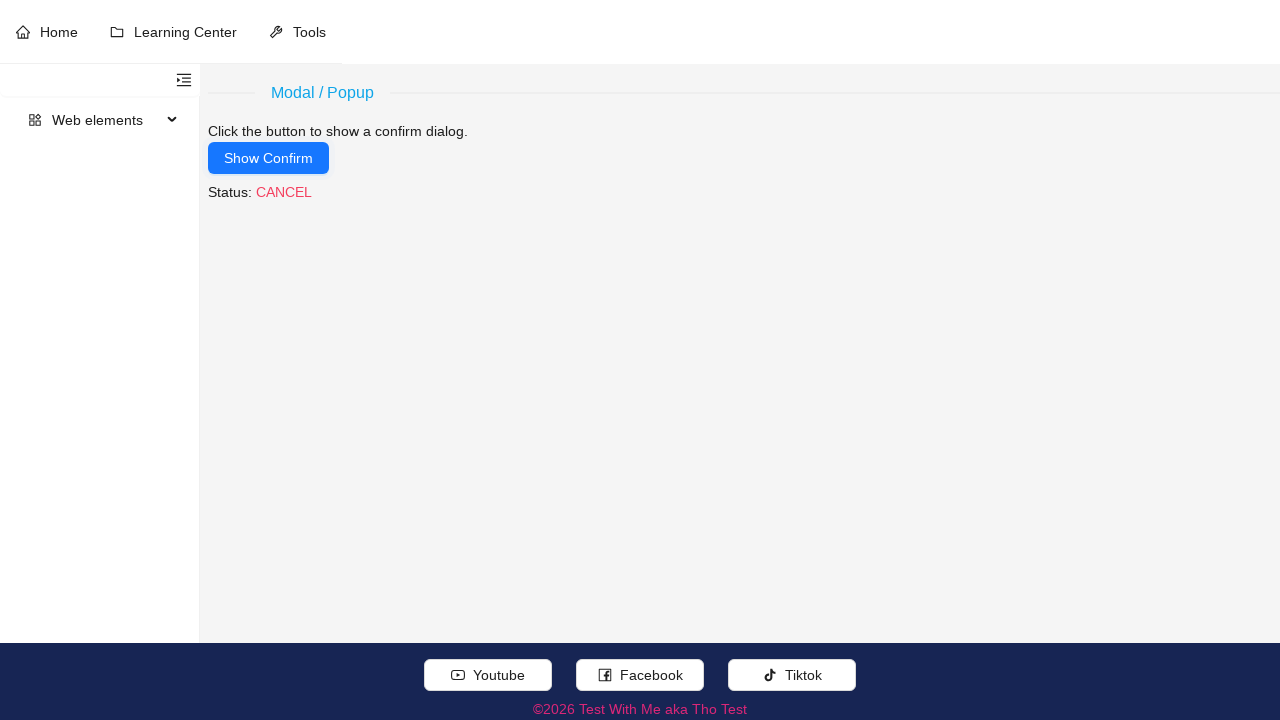

Verified status displays 'Status: CANCEL'
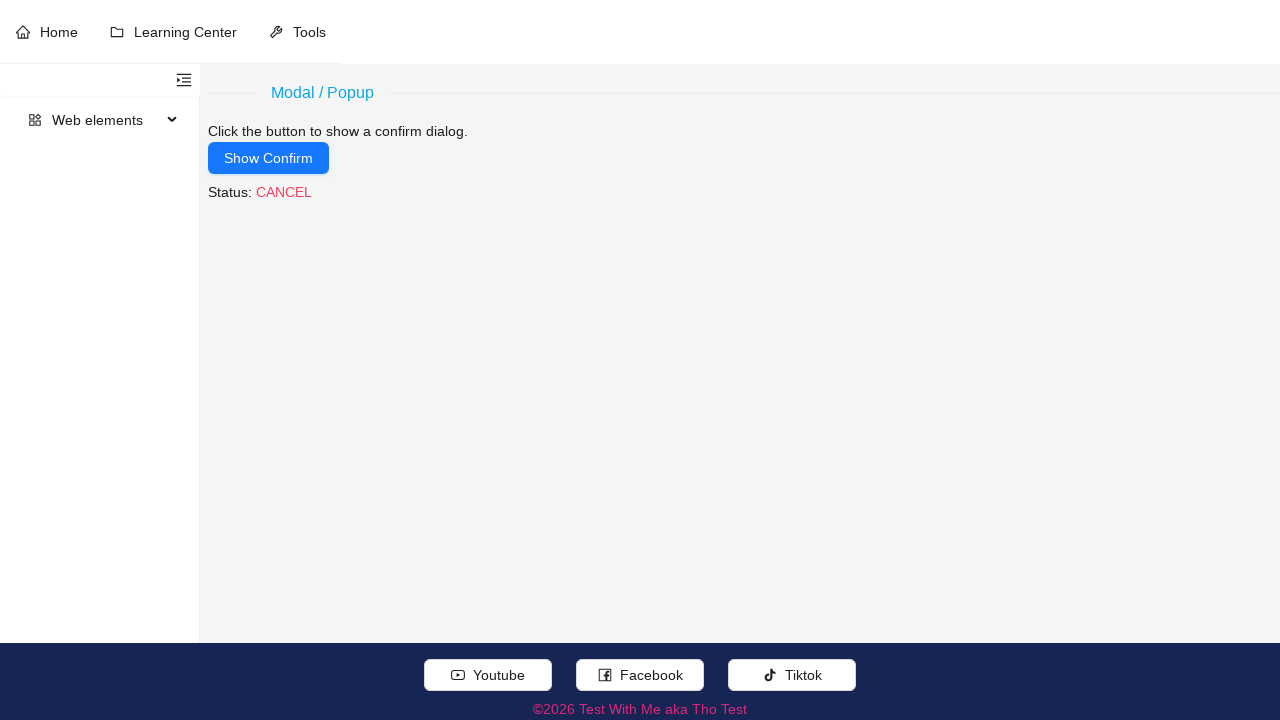

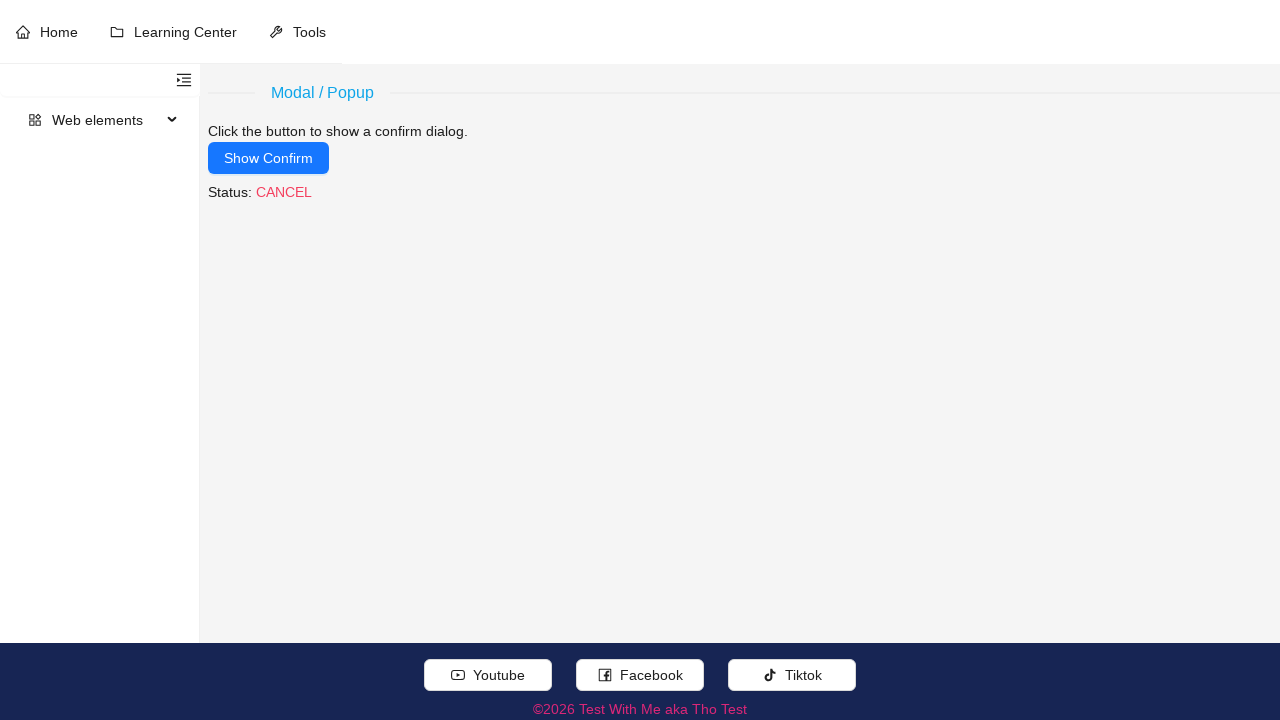